Tests registration form validation by submitting empty data and verifying all required field error messages are displayed

Starting URL: https://alada.vn/tai-khoan/dang-ky.html

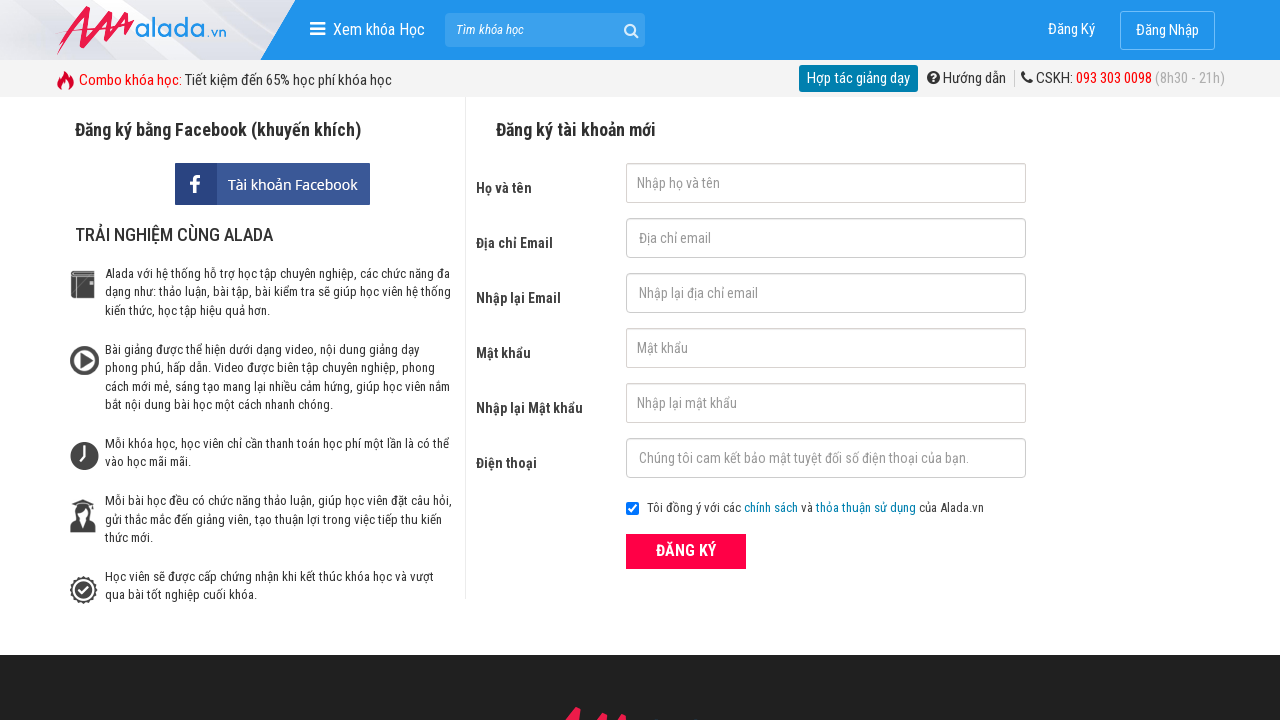

Cleared first name field on #txtFirstname
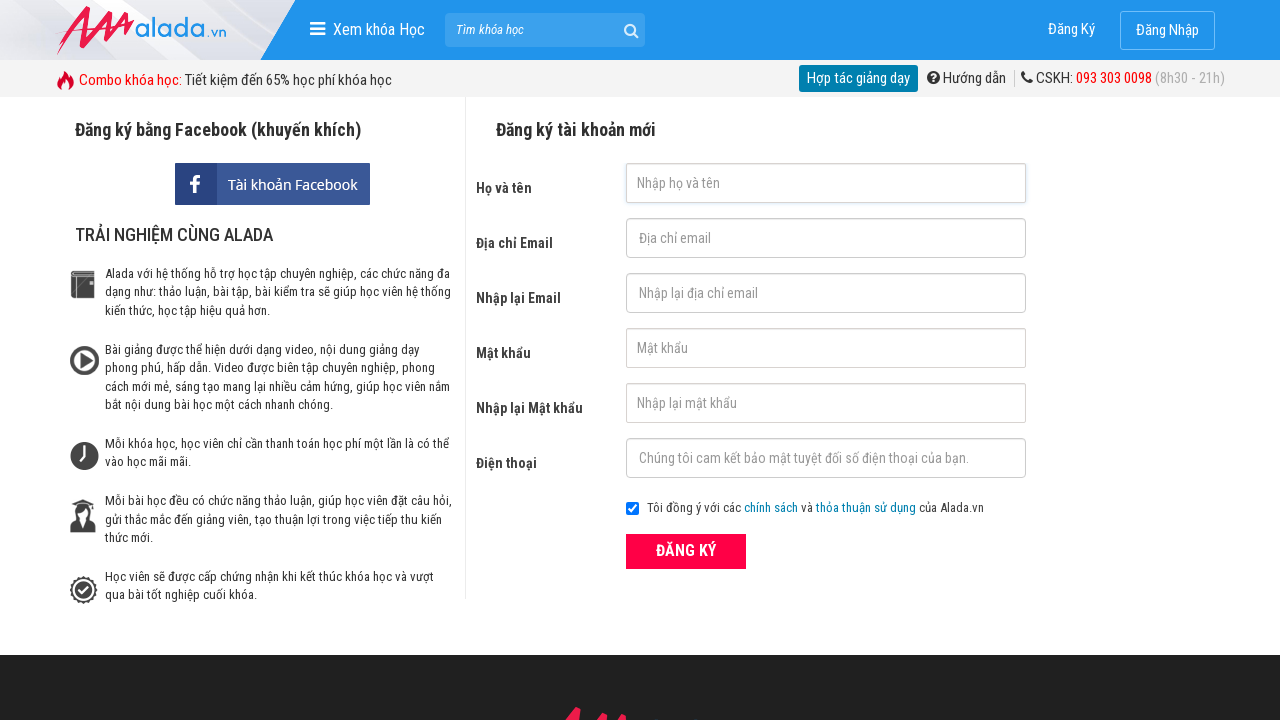

Cleared email field on #txtEmail
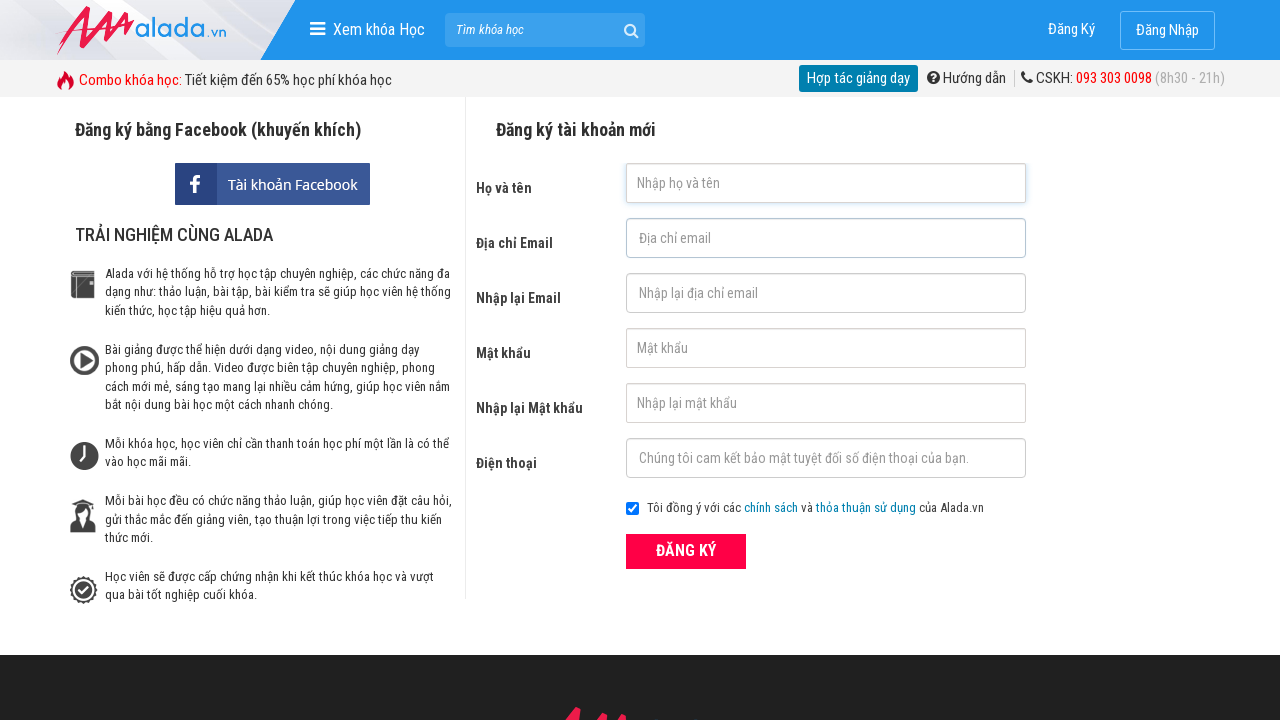

Cleared confirm email field on #txtCEmail
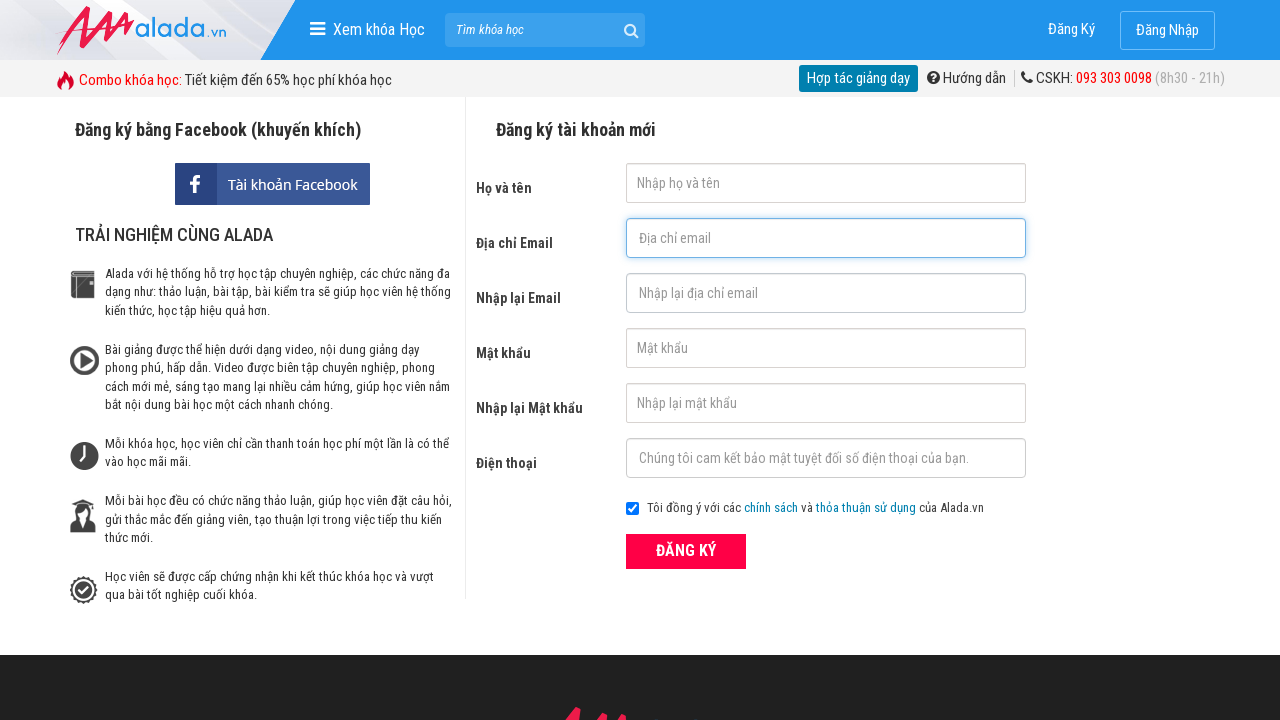

Cleared password field on #txtPassword
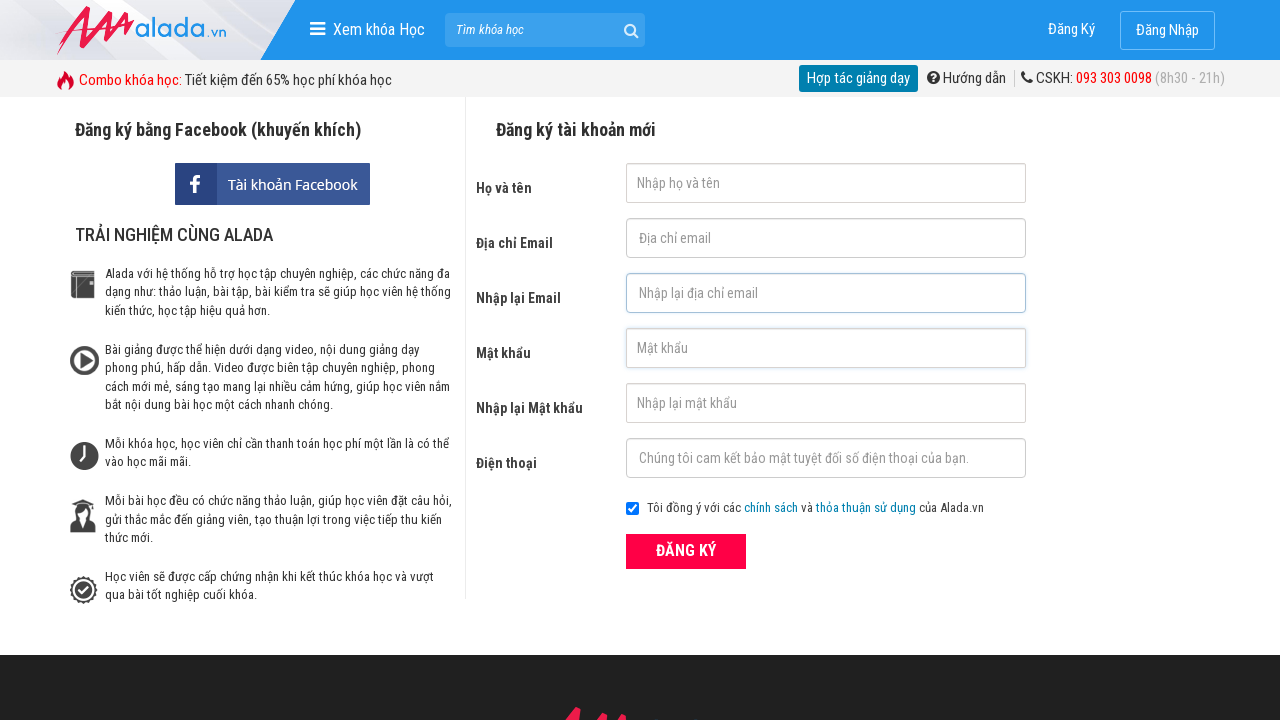

Cleared confirm password field on #txtCPassword
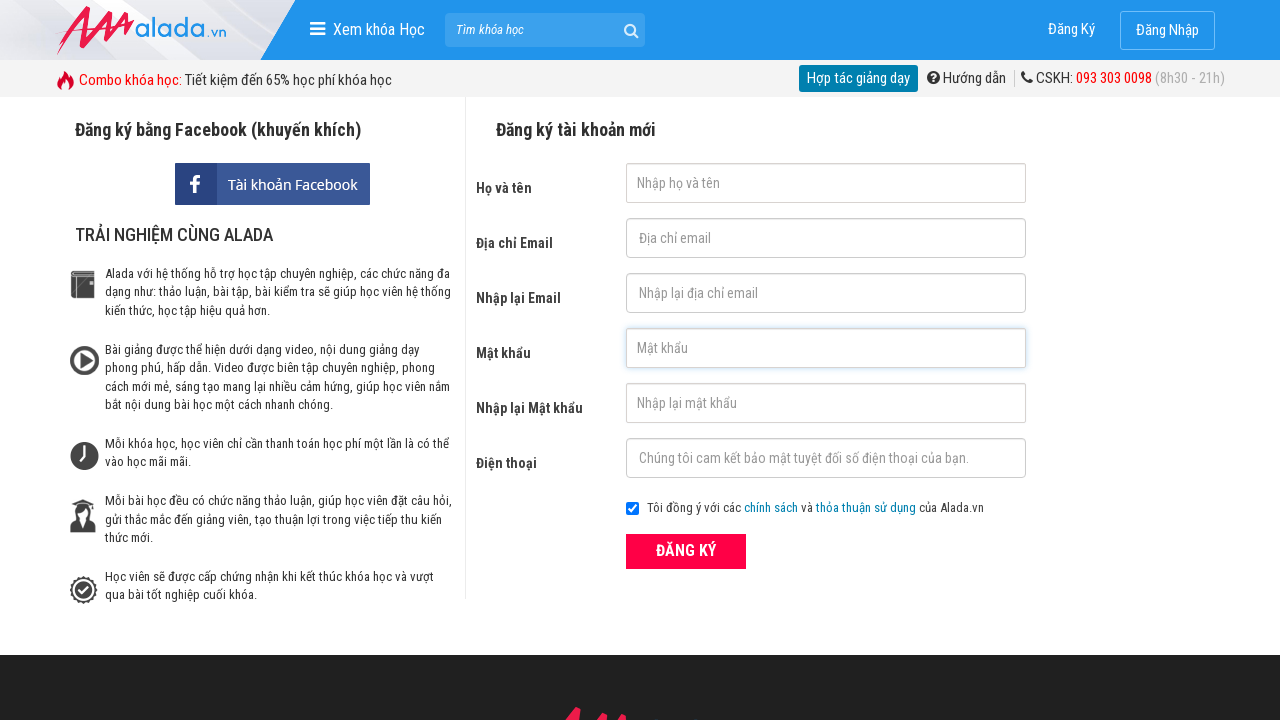

Cleared phone field on #txtPhone
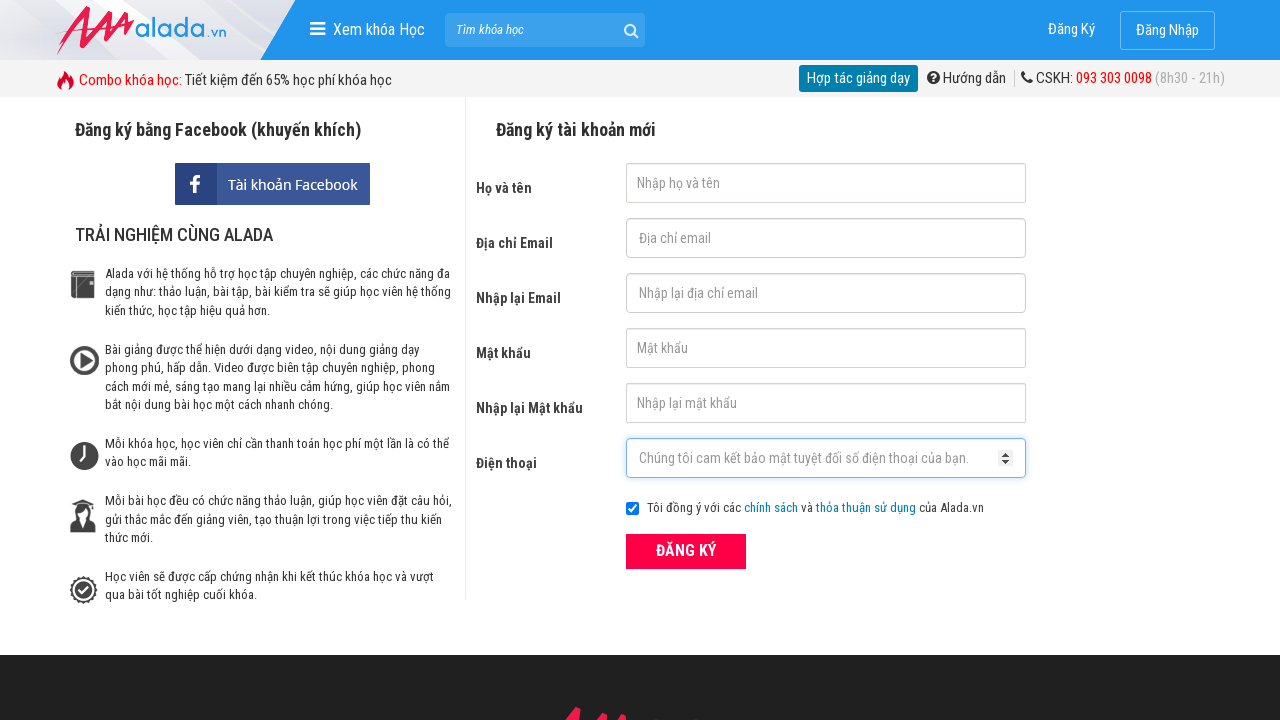

Clicked ĐĂNG KÝ submit button with all empty fields at (686, 551) on xpath=//button[text()='ĐĂNG KÝ' and @type='submit']
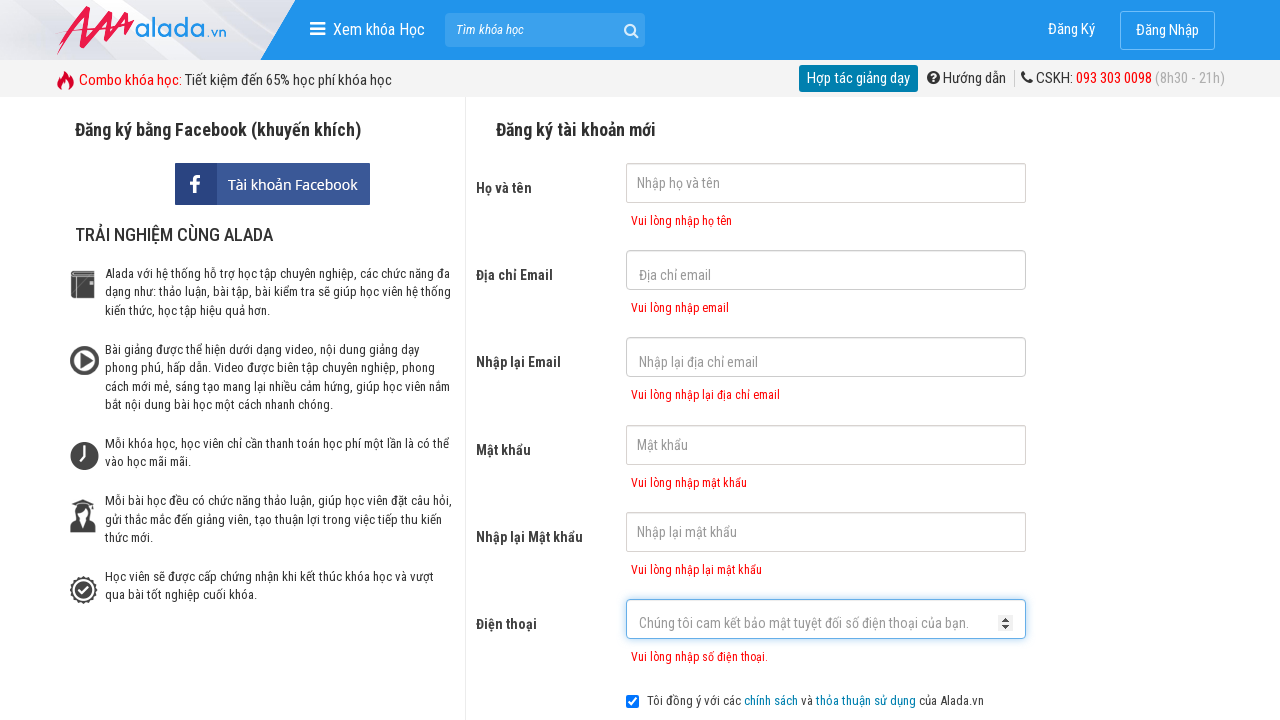

First name error message appeared
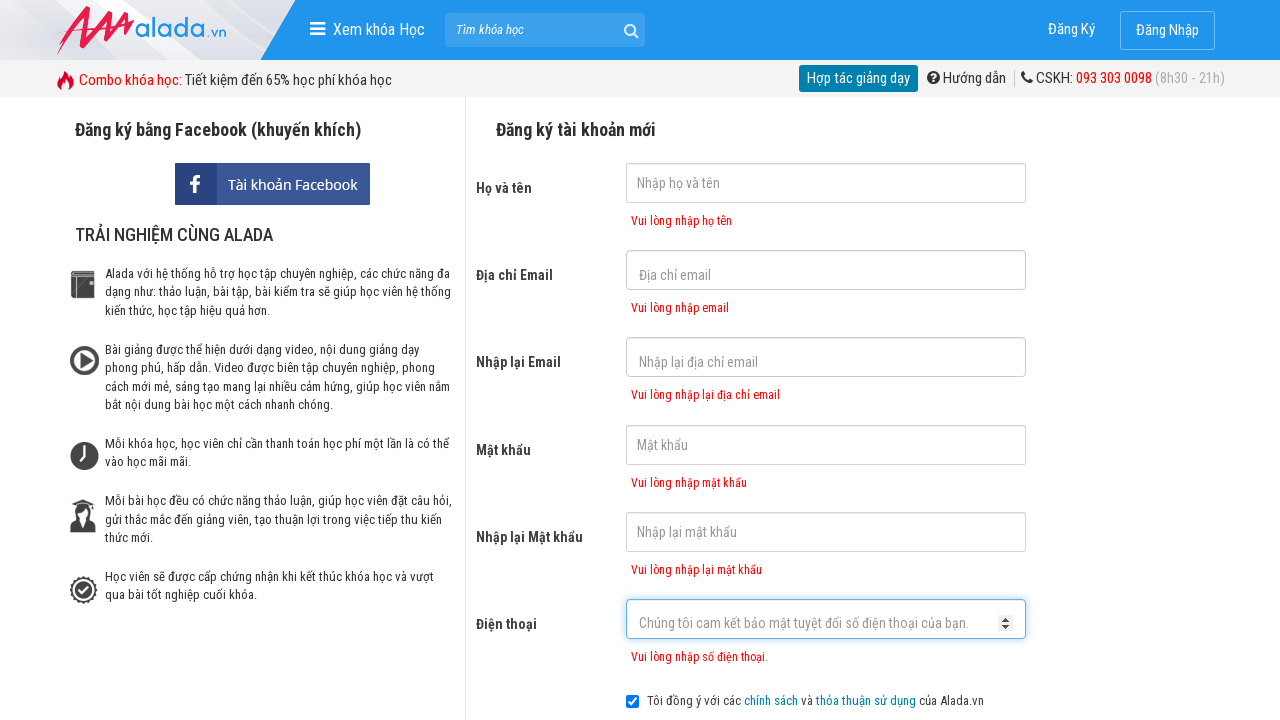

Email error message appeared
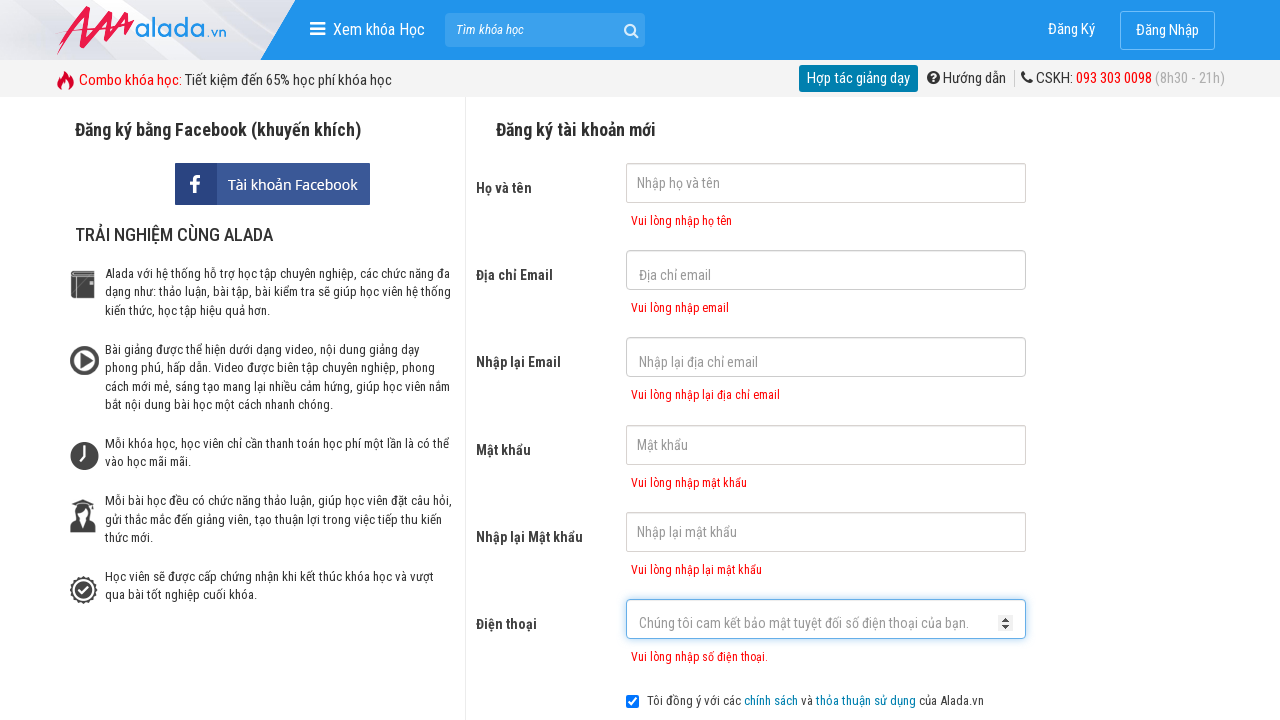

Confirm email error message appeared
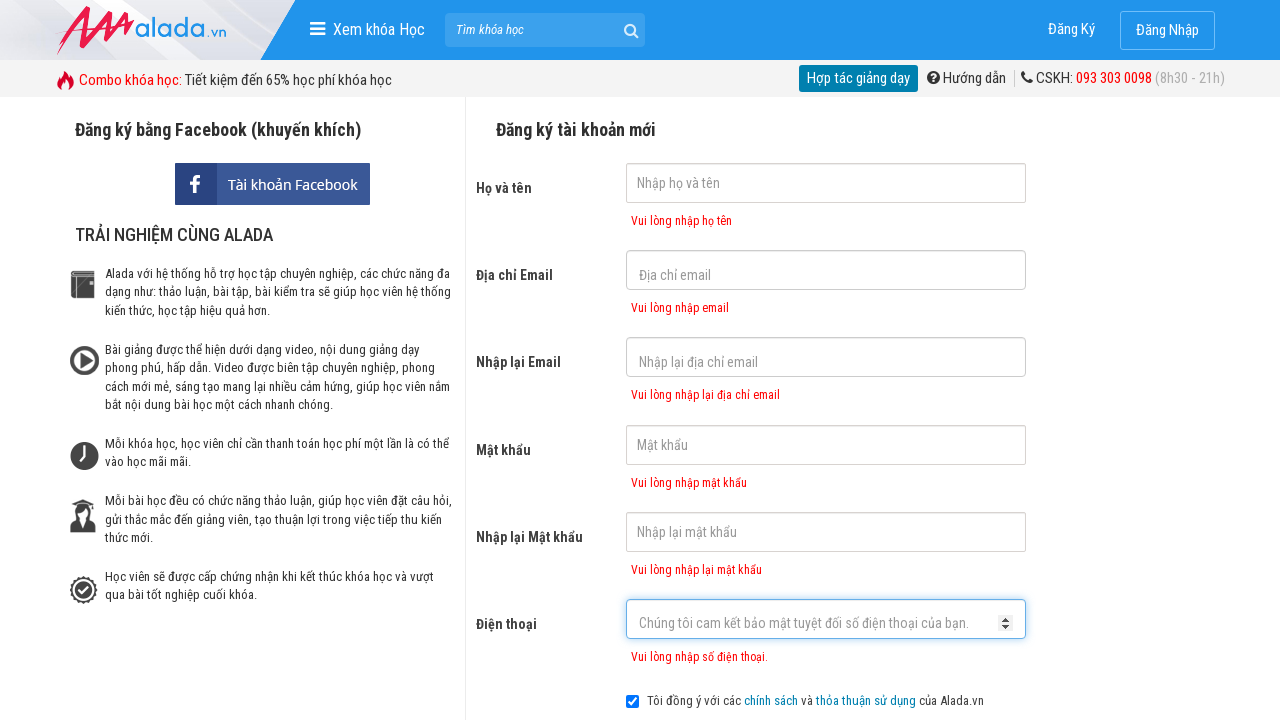

Password error message appeared
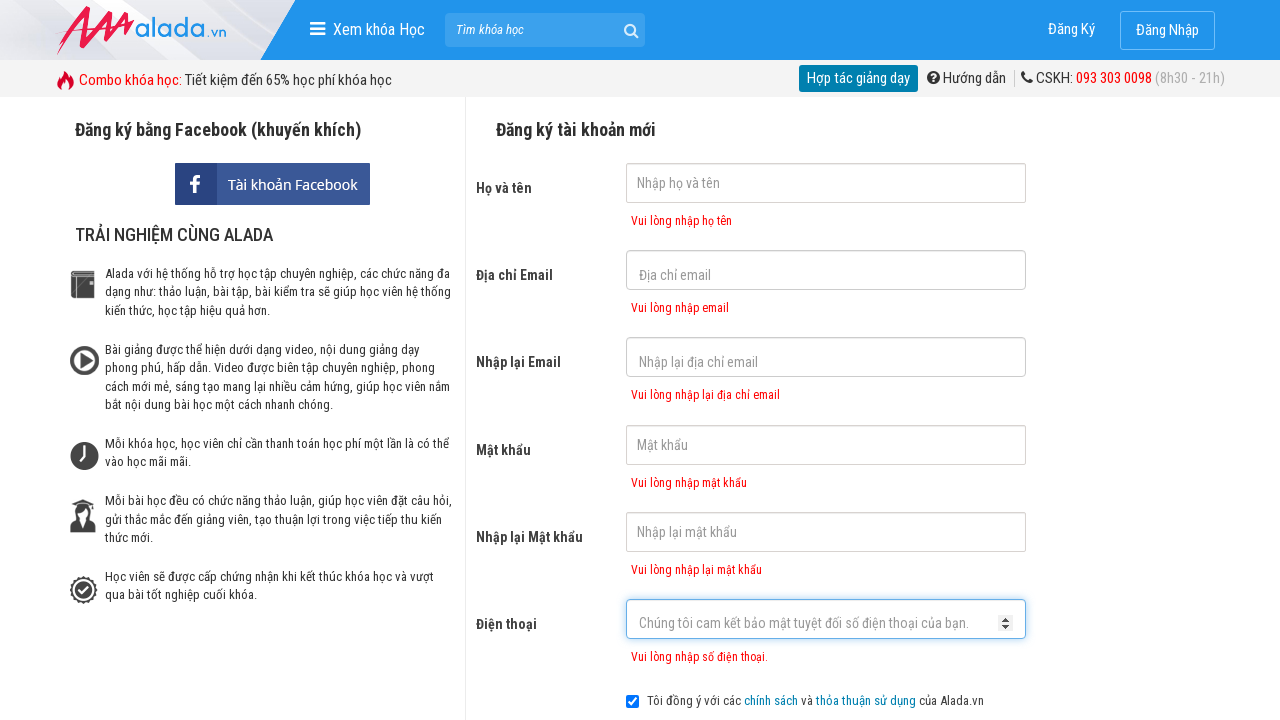

Confirm password error message appeared
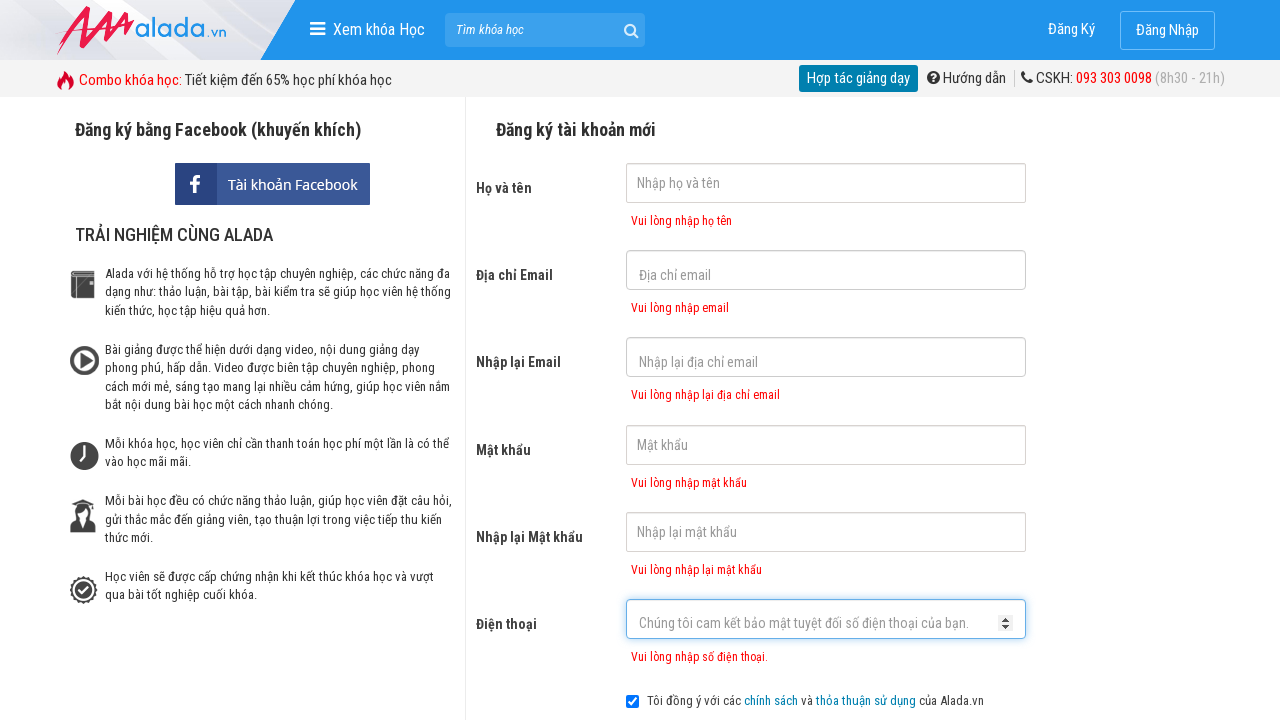

Phone error message appeared
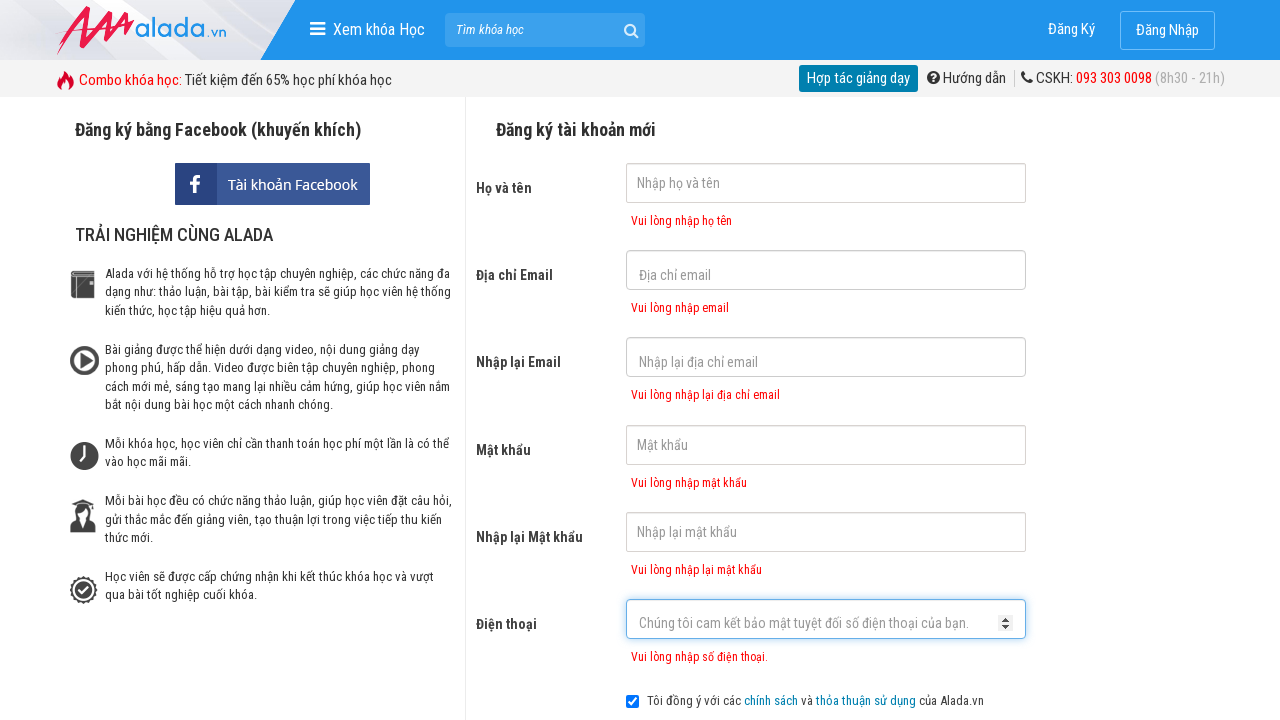

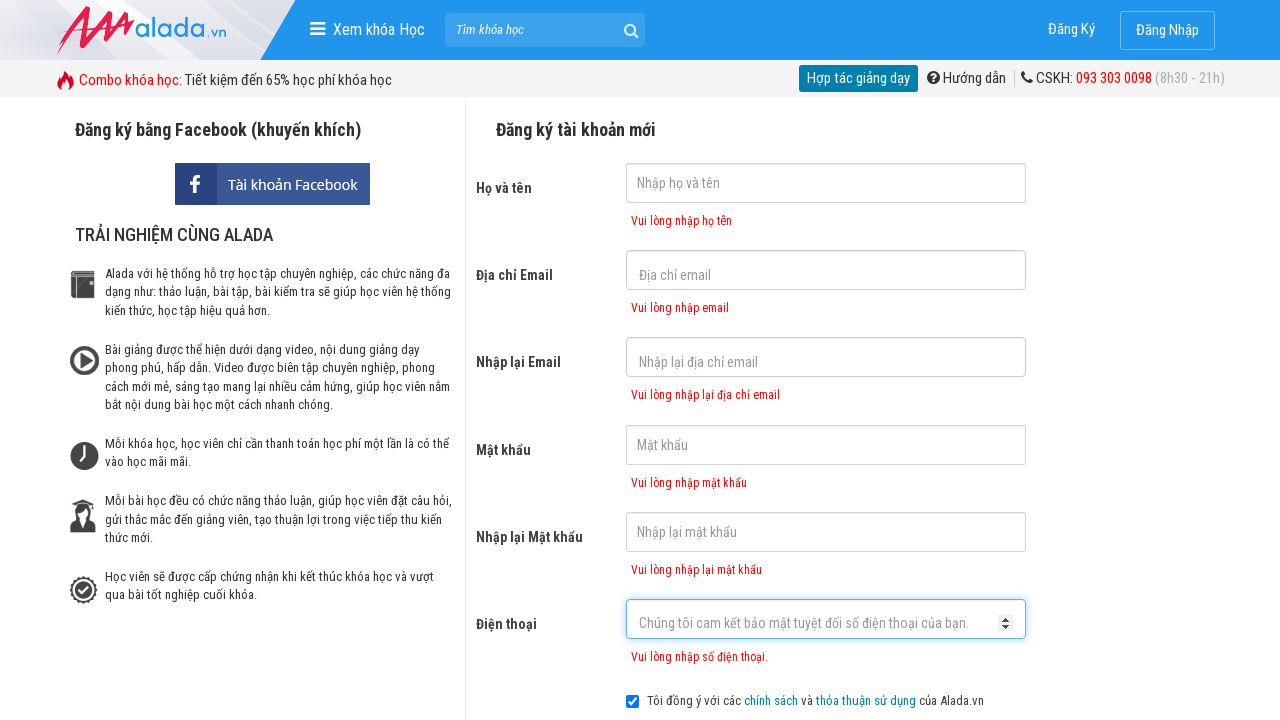